Tests signup form validation with phone number less than minimum length

Starting URL: https://dev.waffarad.com/Merchant/Account/Login?ReturnURL=/

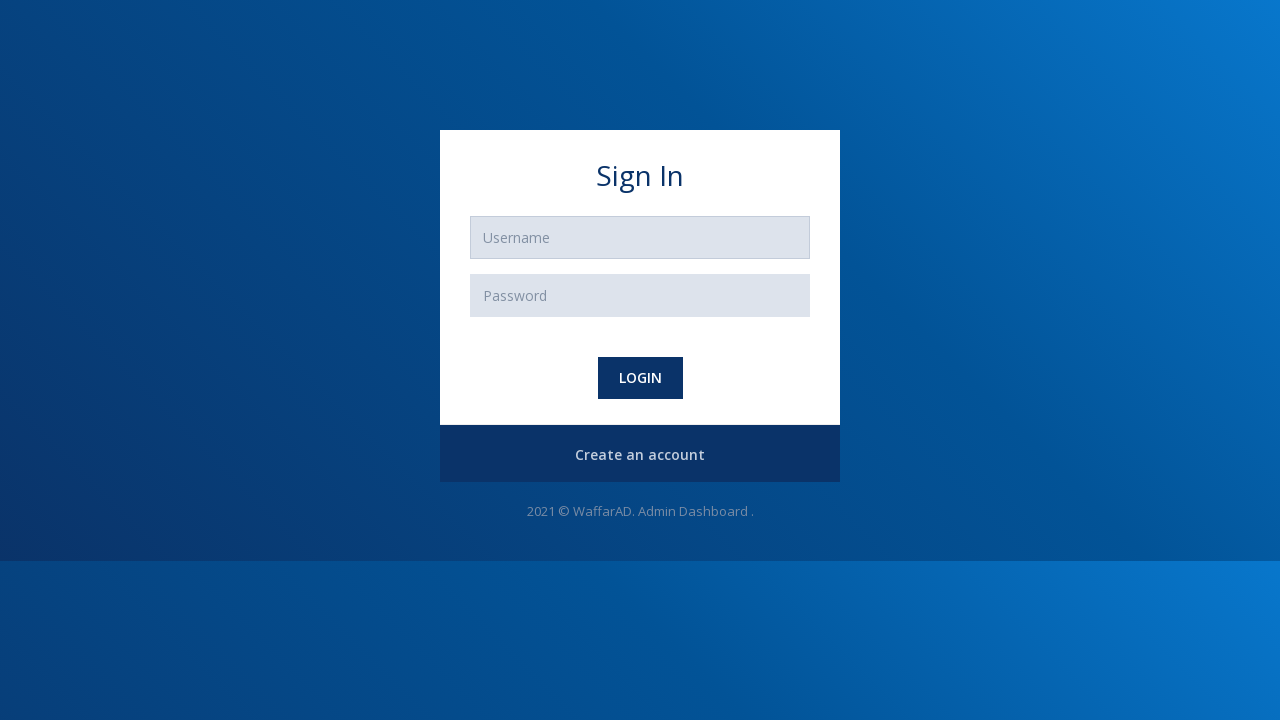

Clicked create account button at (640, 455) on #register-btn
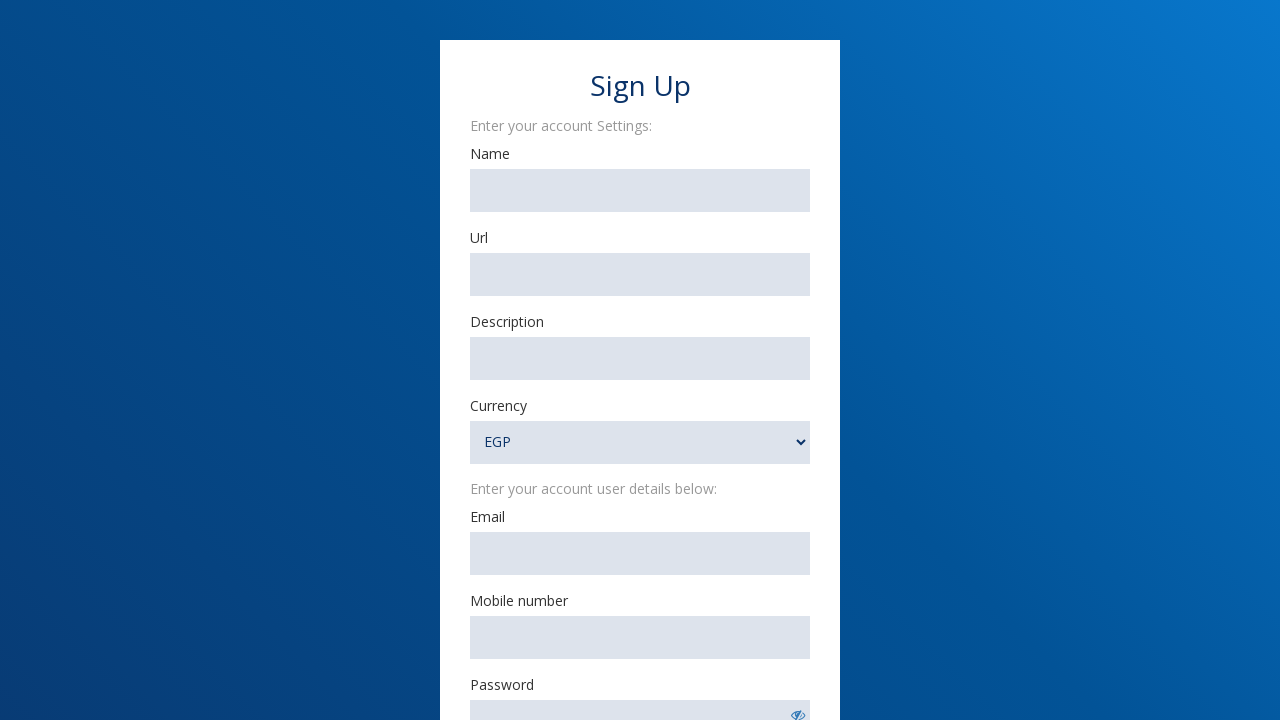

Filled merchant name with 'TestMerchant' on #MerchantName
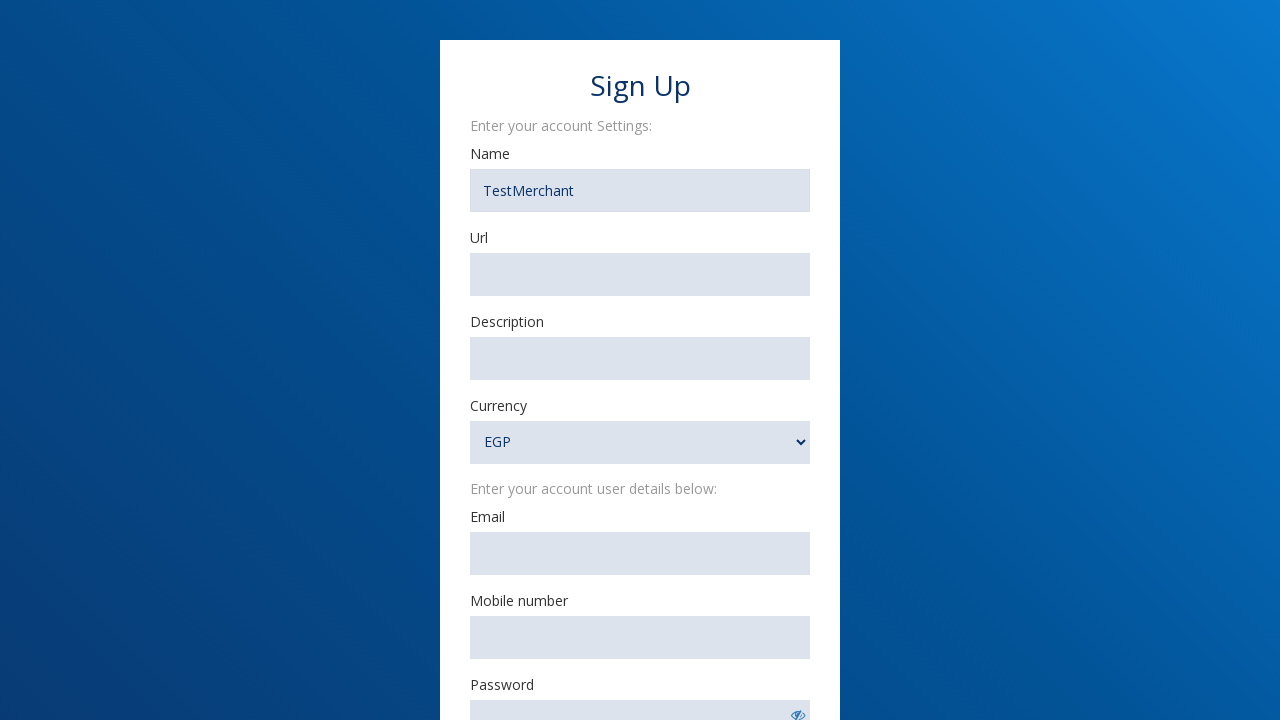

Filled merchant URL with 'https://www.testsite.example.com' on #MerchantURl
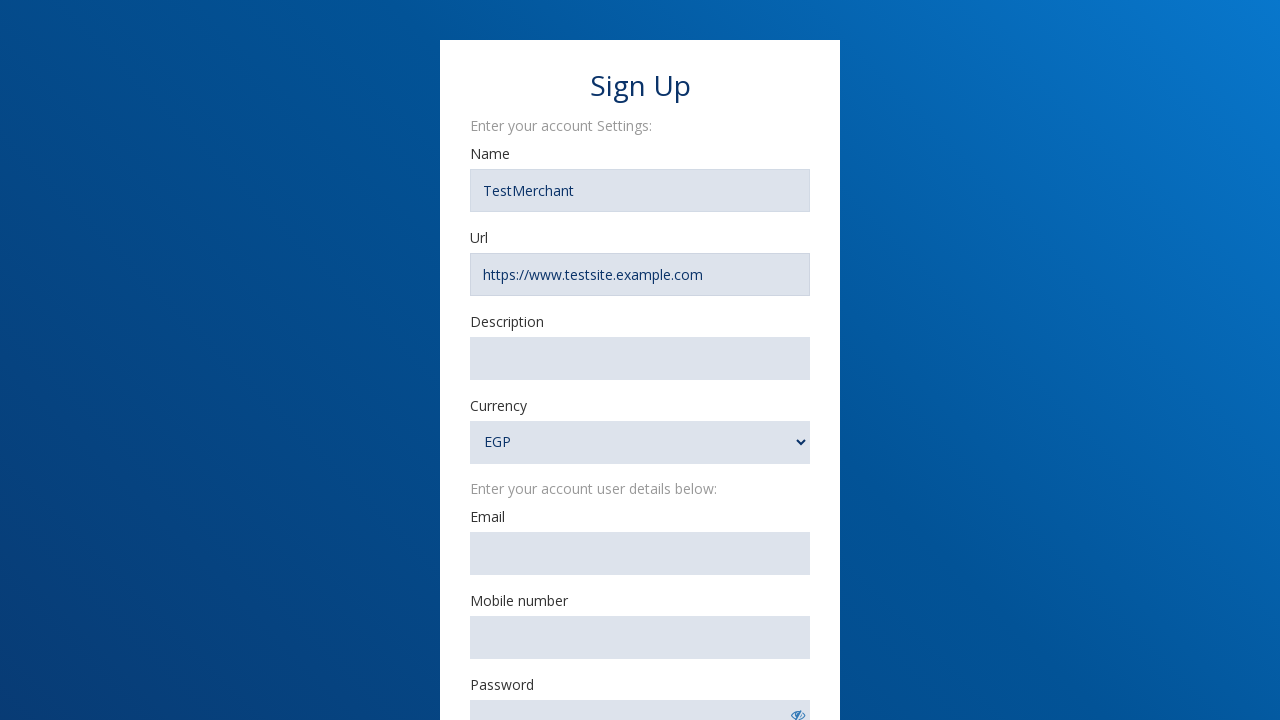

Filled merchant description with 'Description' on #MerchantDescription
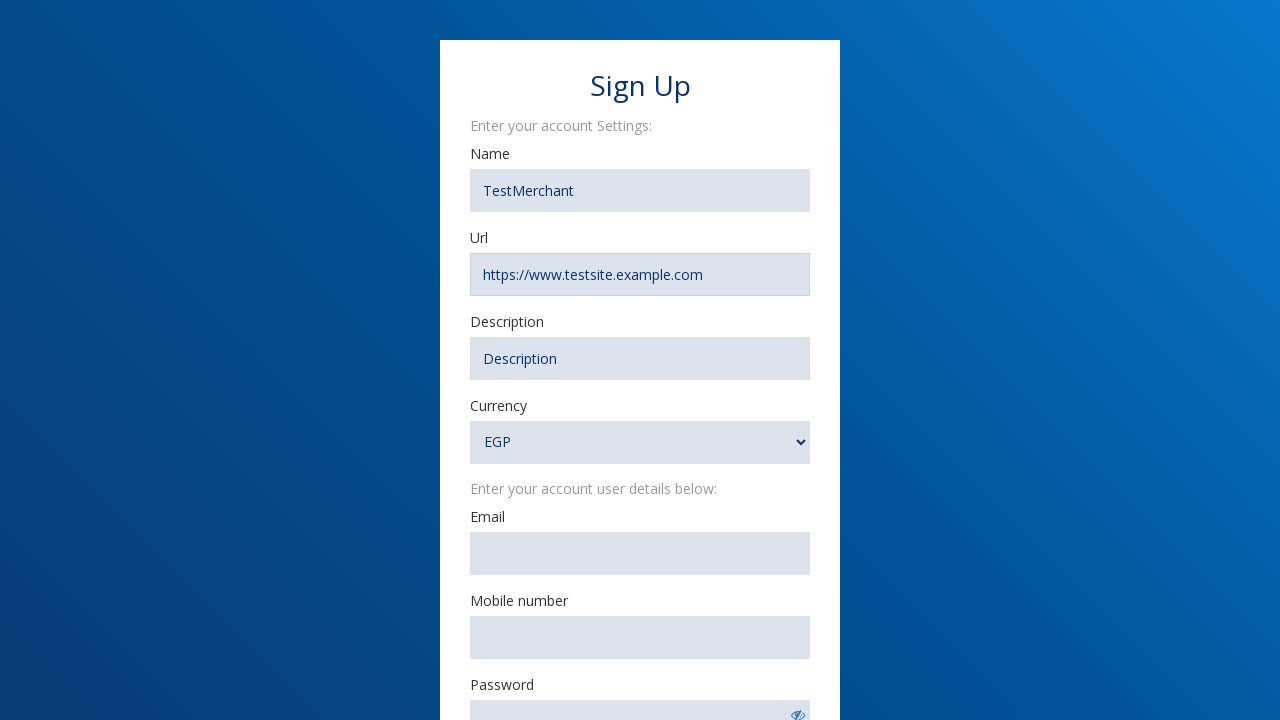

Filled email with 'usermail678@gmail.com' on #Email
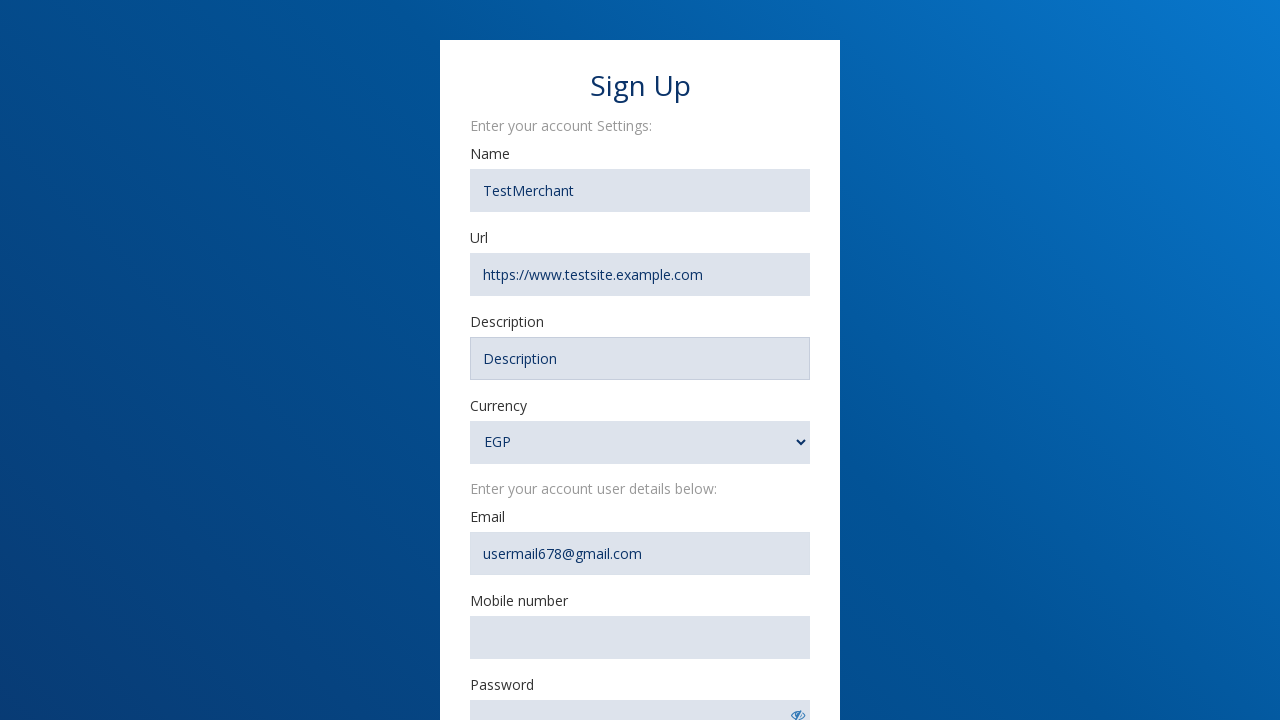

Filled phone number with '010' (less than minimum length) on #MobileNumber
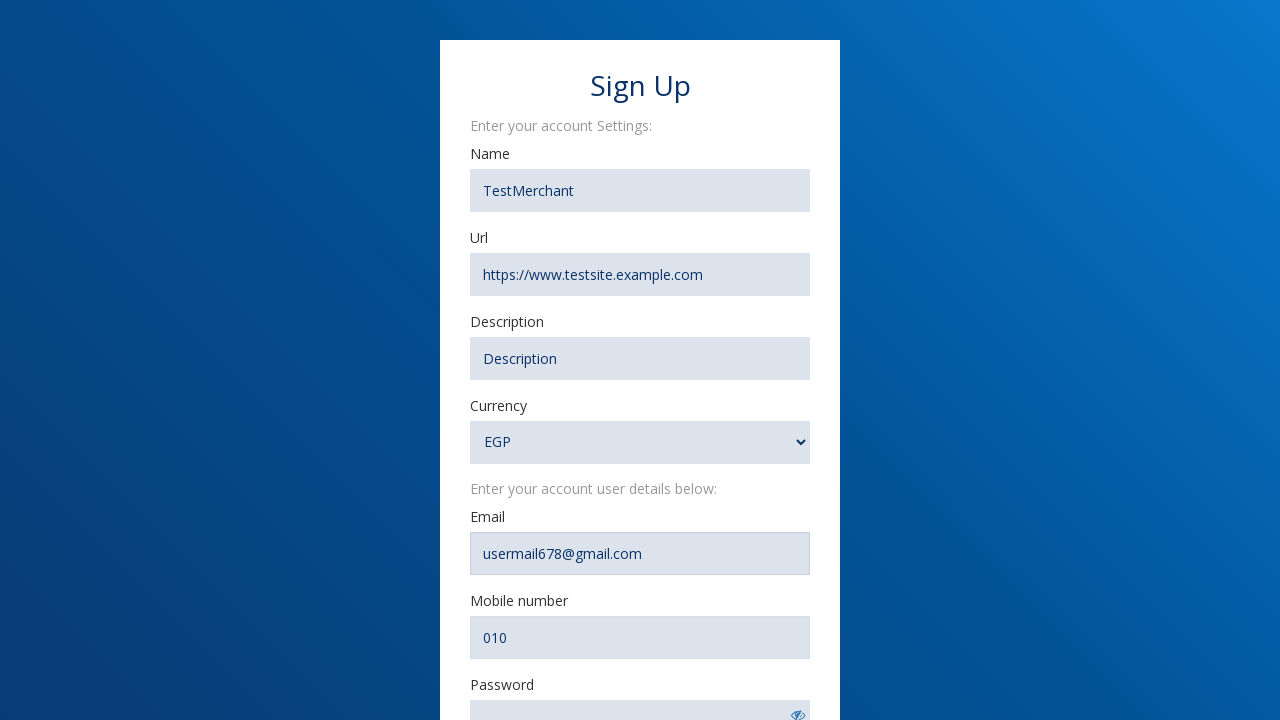

Filled password field on #password-show1
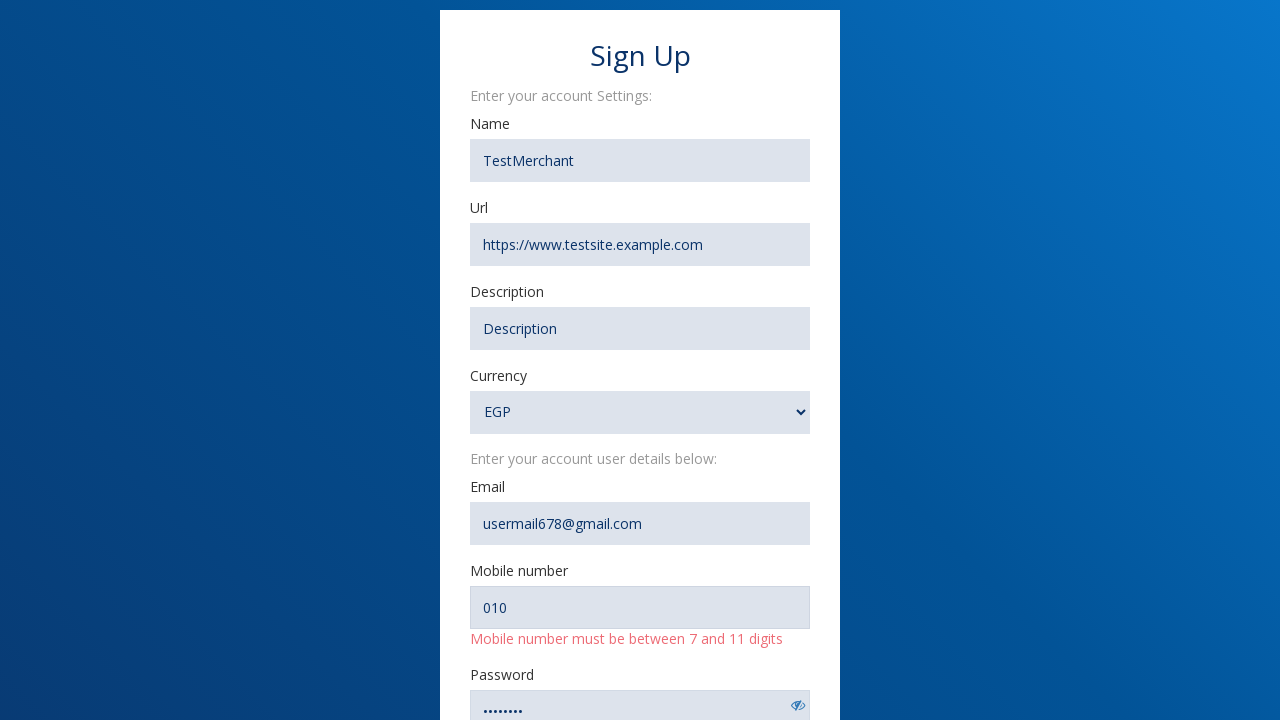

Filled confirm password field on input[name='ConfirmPassword']
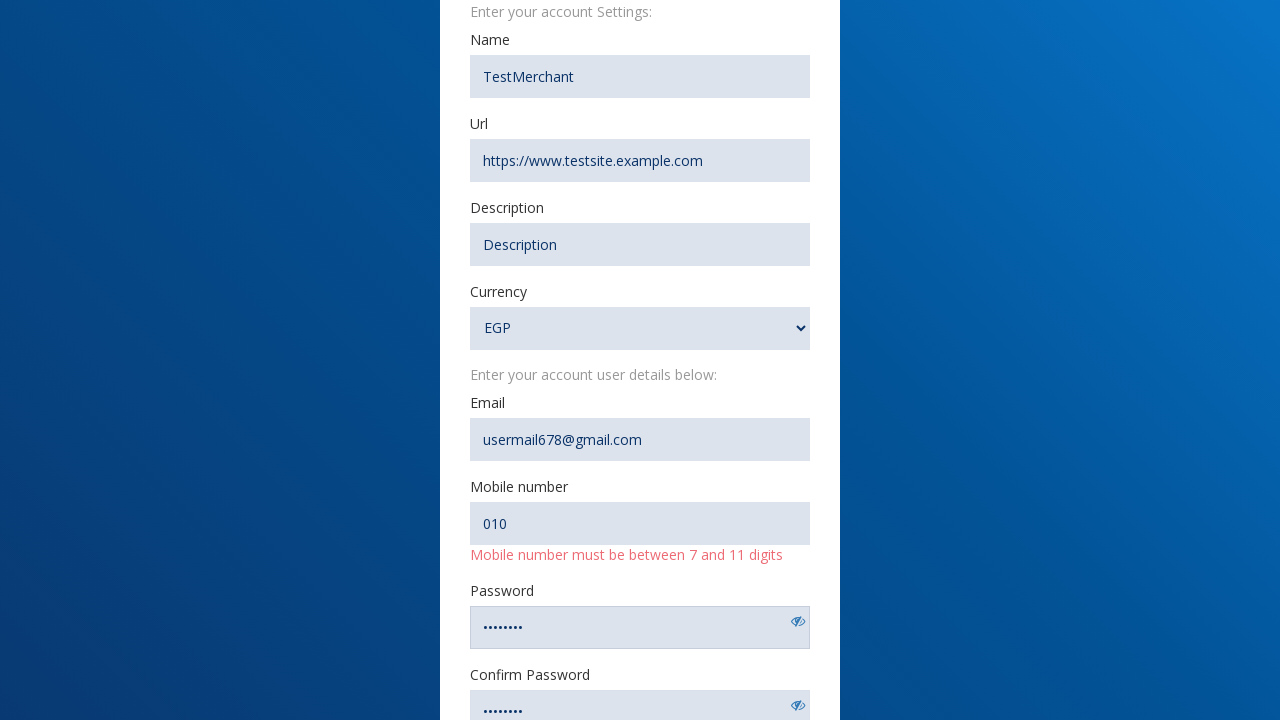

Selected currency 'USD' on #Currency
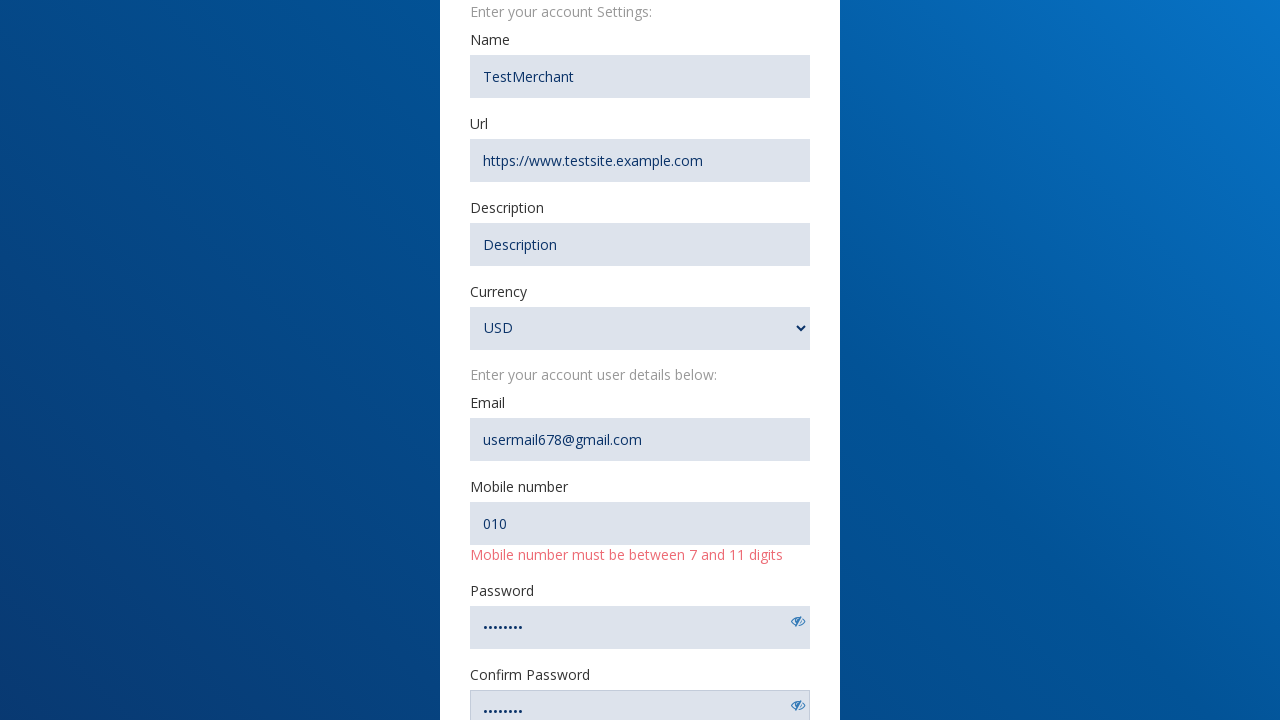

Clicked submit registration button at (640, 512) on #SubmitRegister
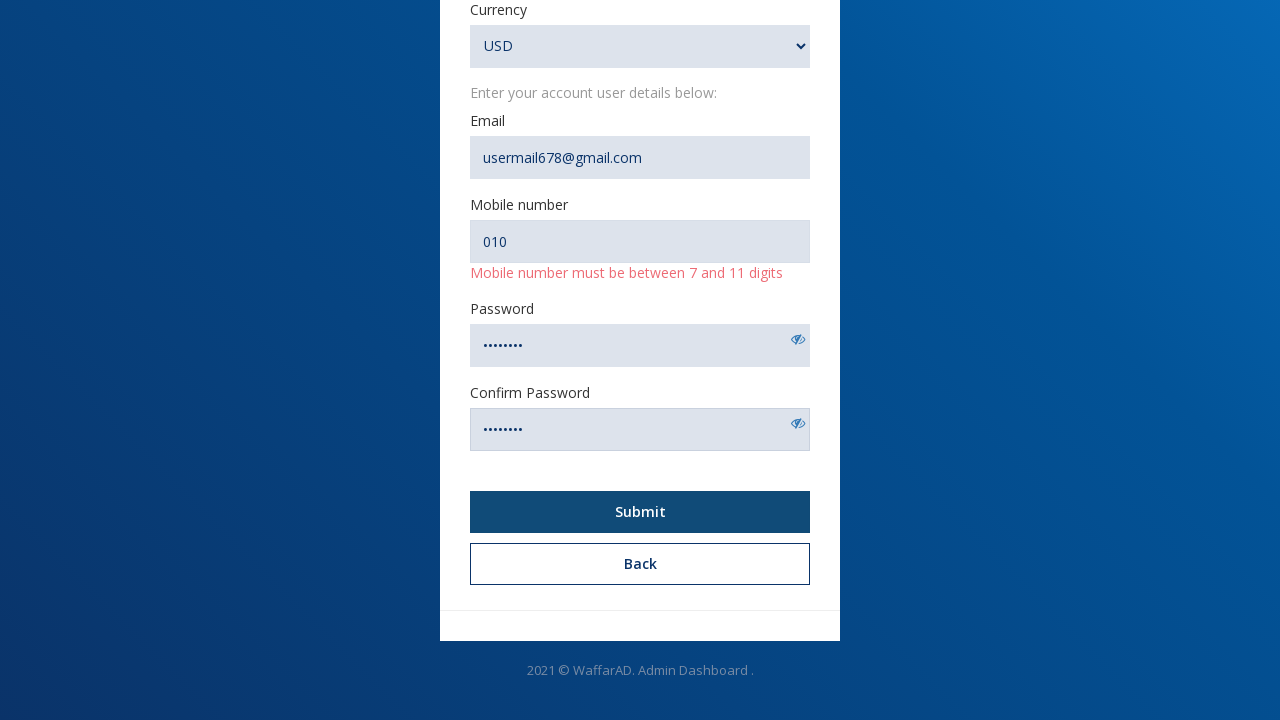

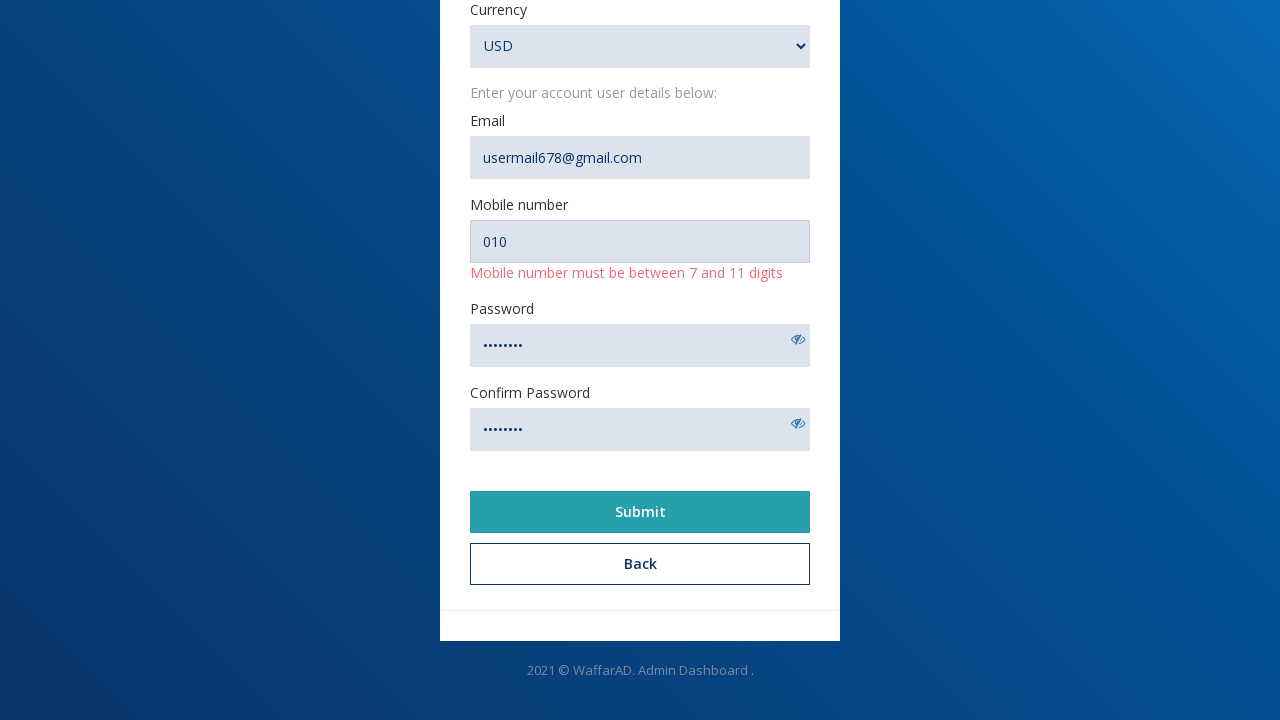